Tests that attempting to register with an already existing email address displays an appropriate error message on the signup form

Starting URL: http://automationexercise.com

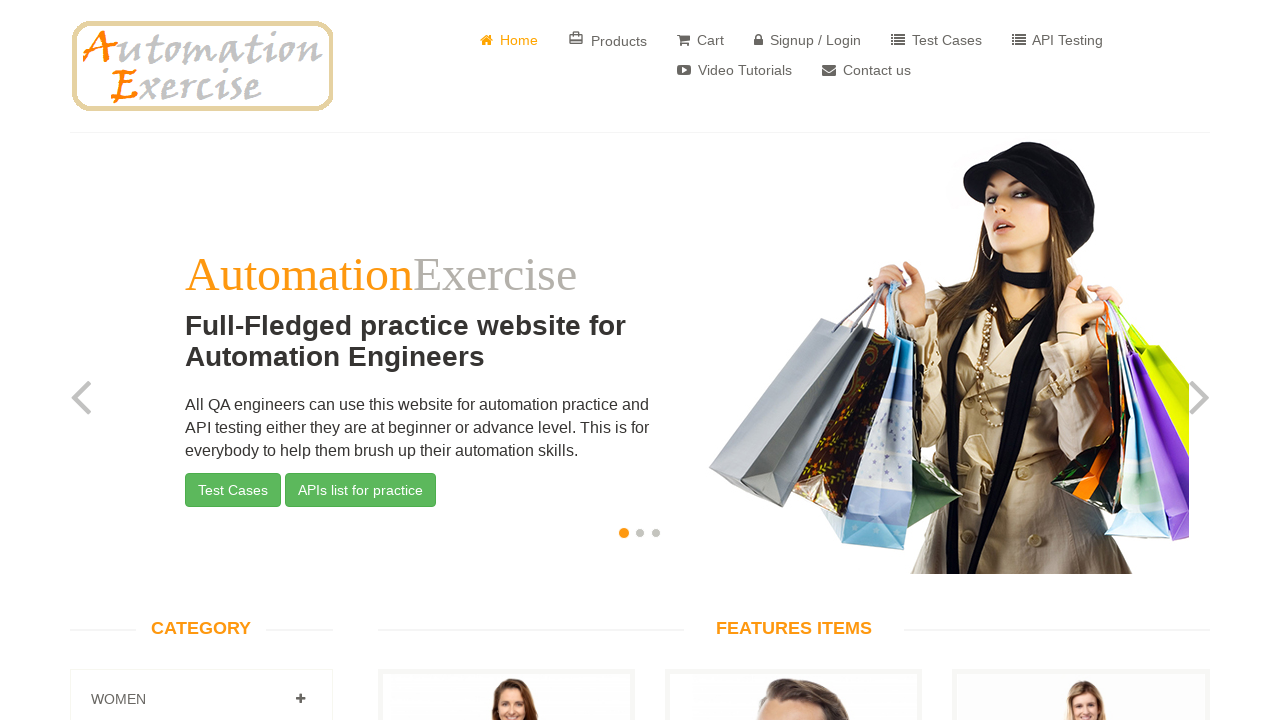

Clicked 'Signup / Login' button at (808, 40) on xpath=//a[.=' Signup / Login']
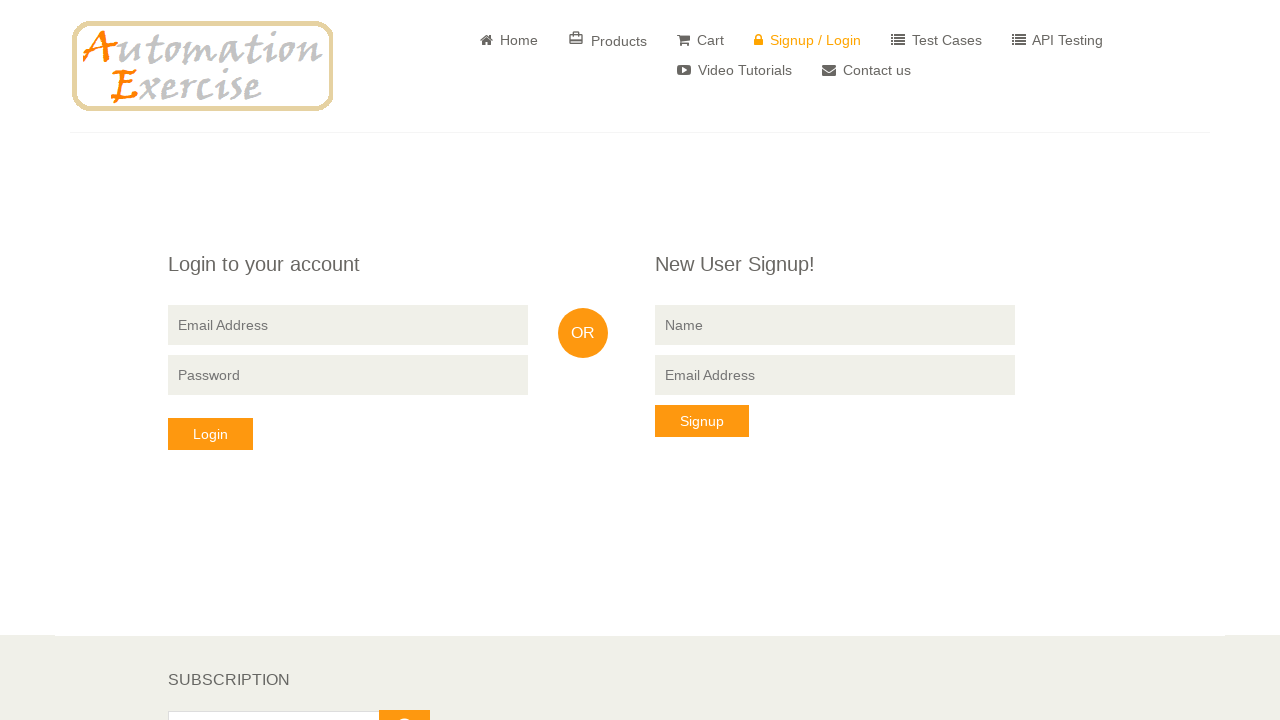

'New User Signup!' heading is visible
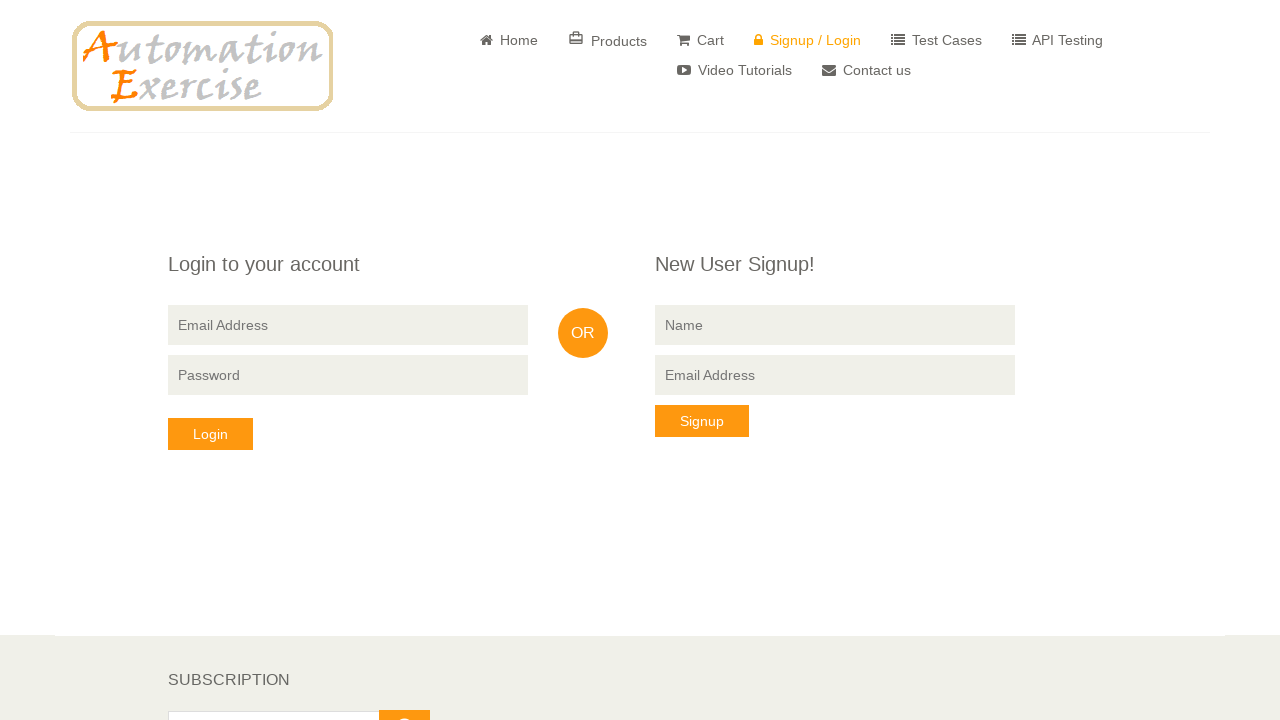

Entered name 'Marcus Thompson' in signup form on input[name='name']
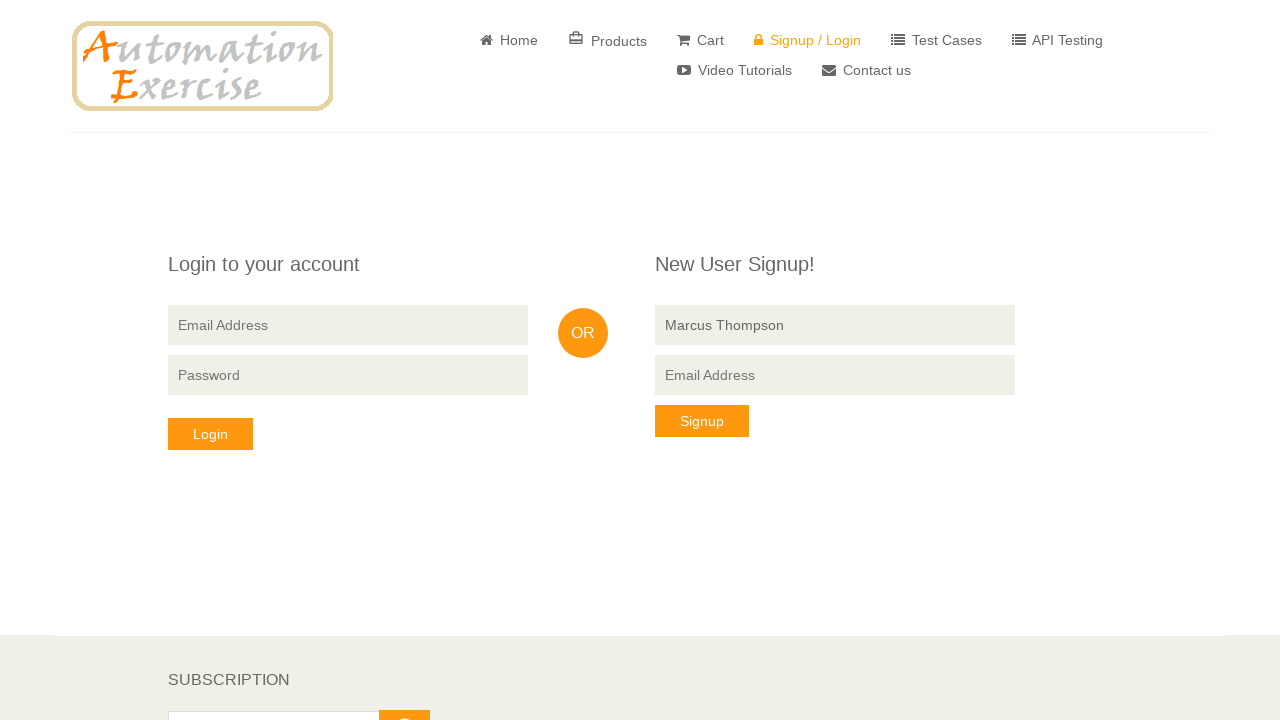

Entered existing email 'existinguser@testmail.com' in signup form on input[data-qa='signup-email']
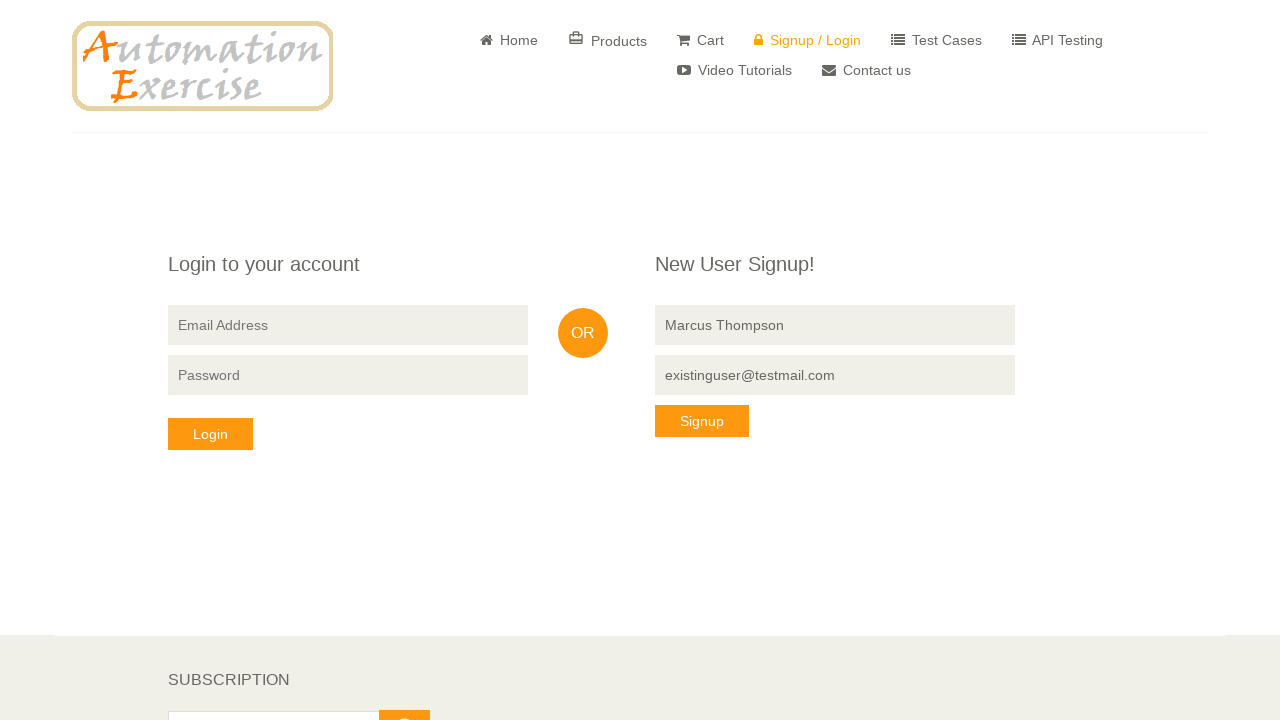

Clicked 'Signup' button to attempt registration at (702, 421) on button[data-qa='signup-button']
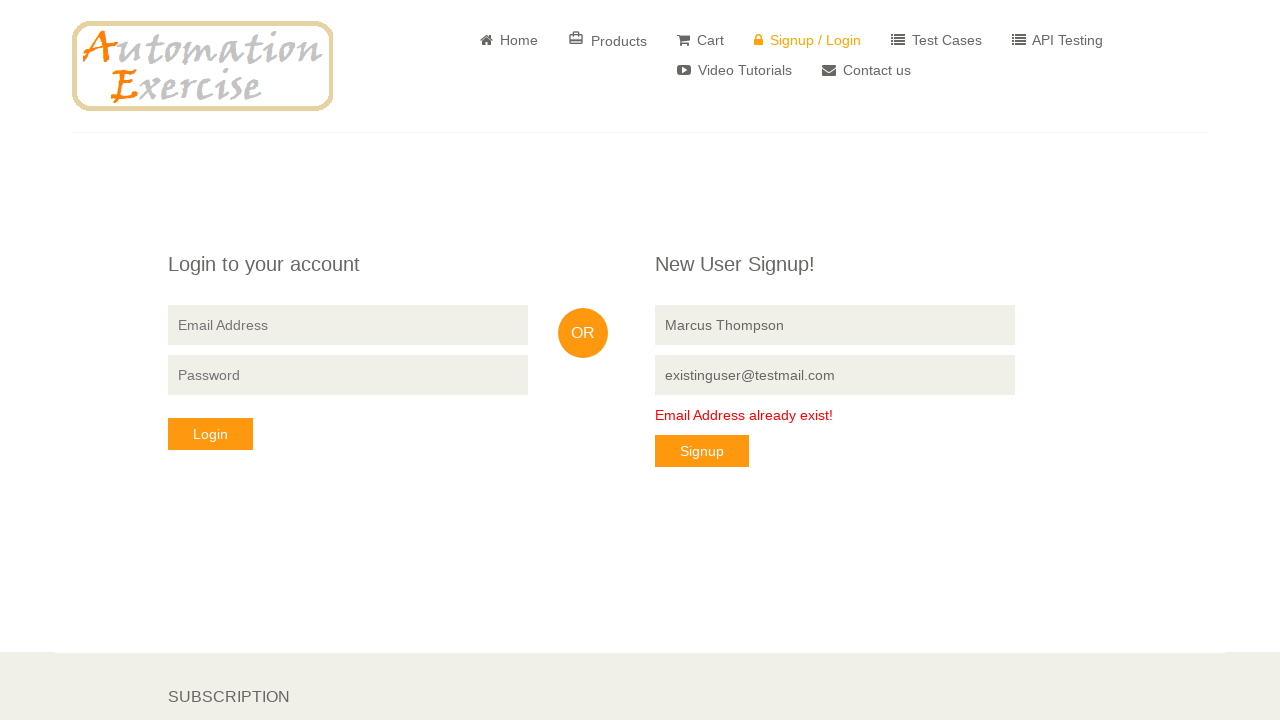

Error message 'Email Address already exist!' is displayed
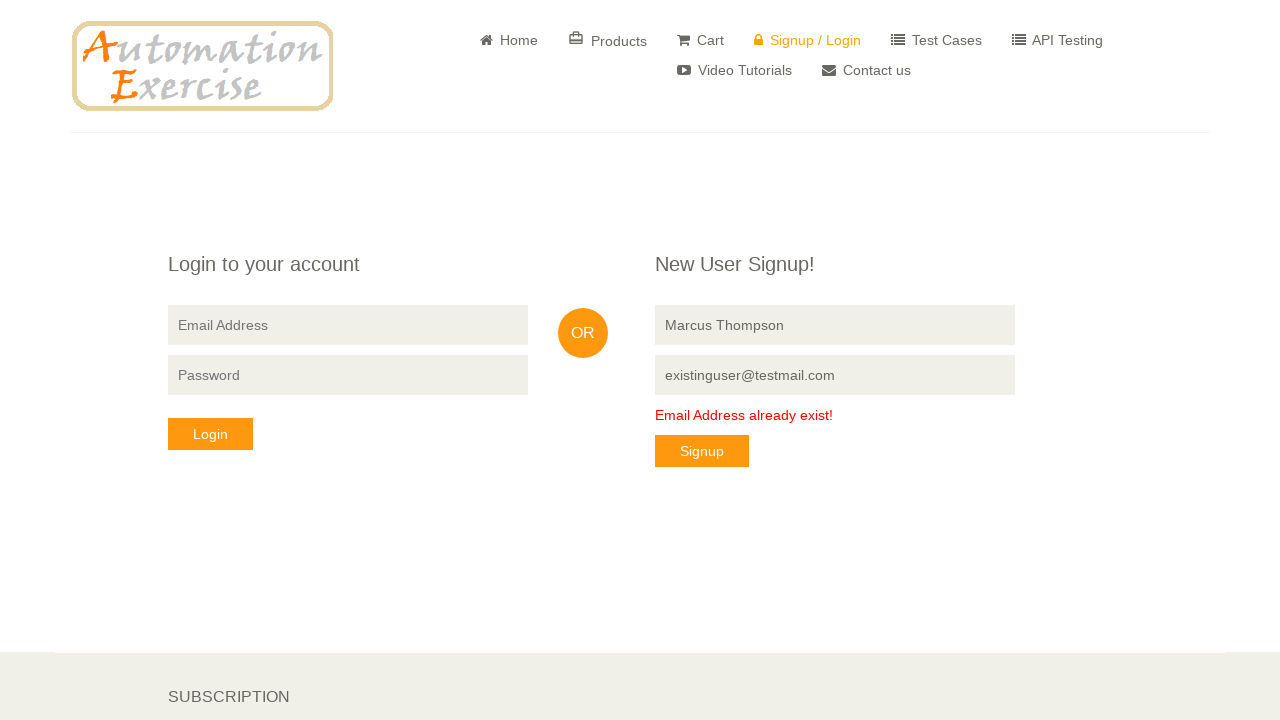

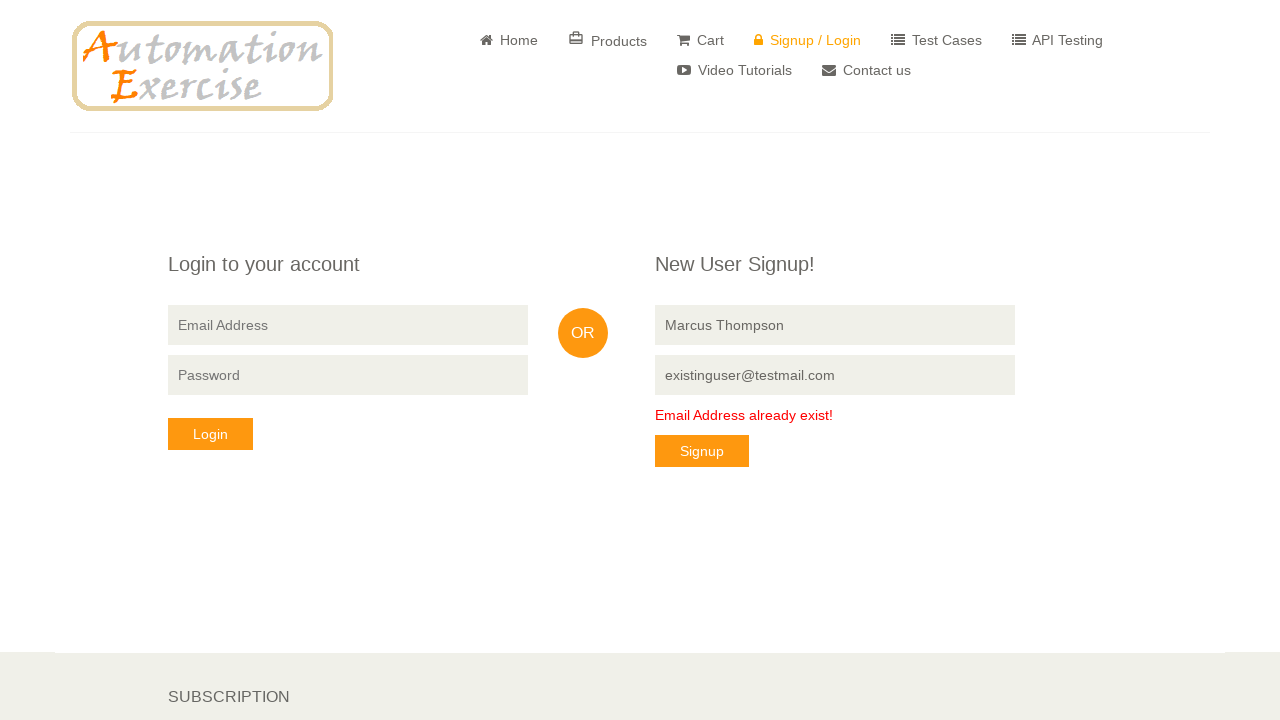